Tests interaction with nested iframes by filling form fields in both the parent frame and an inner frame

Starting URL: https://letcode.in/frame

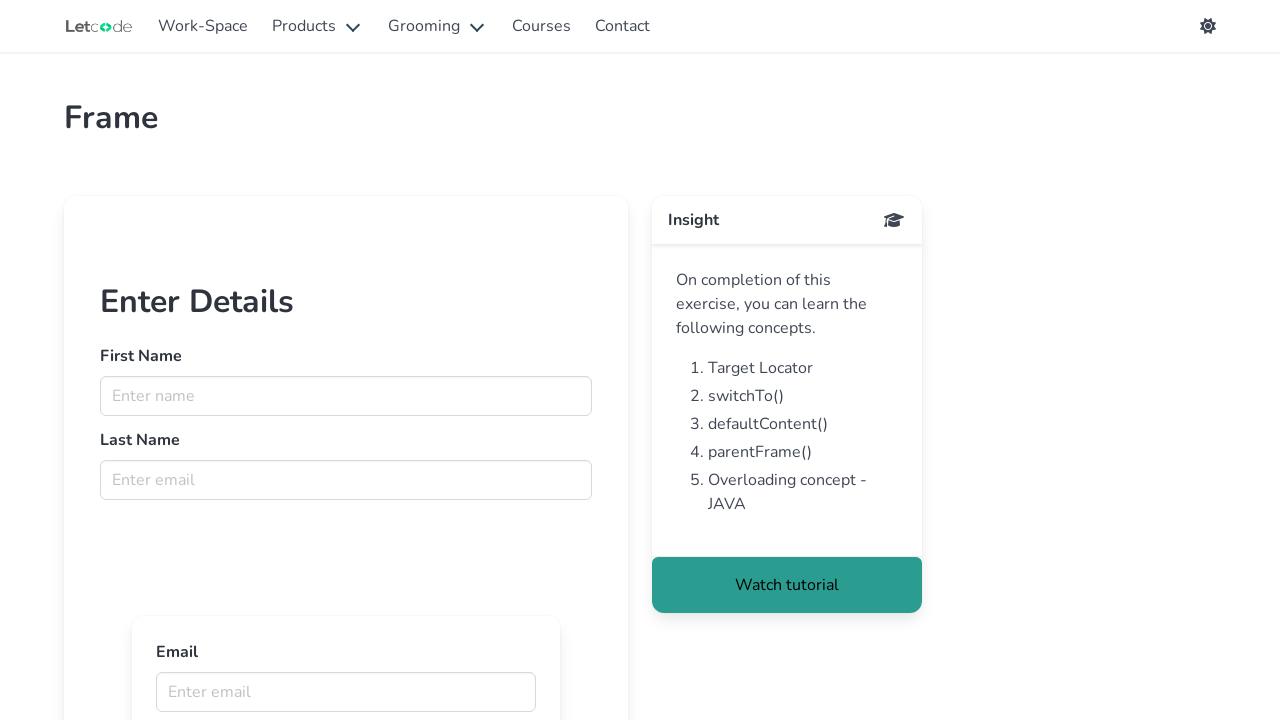

Located the first iframe with id 'firstFr'
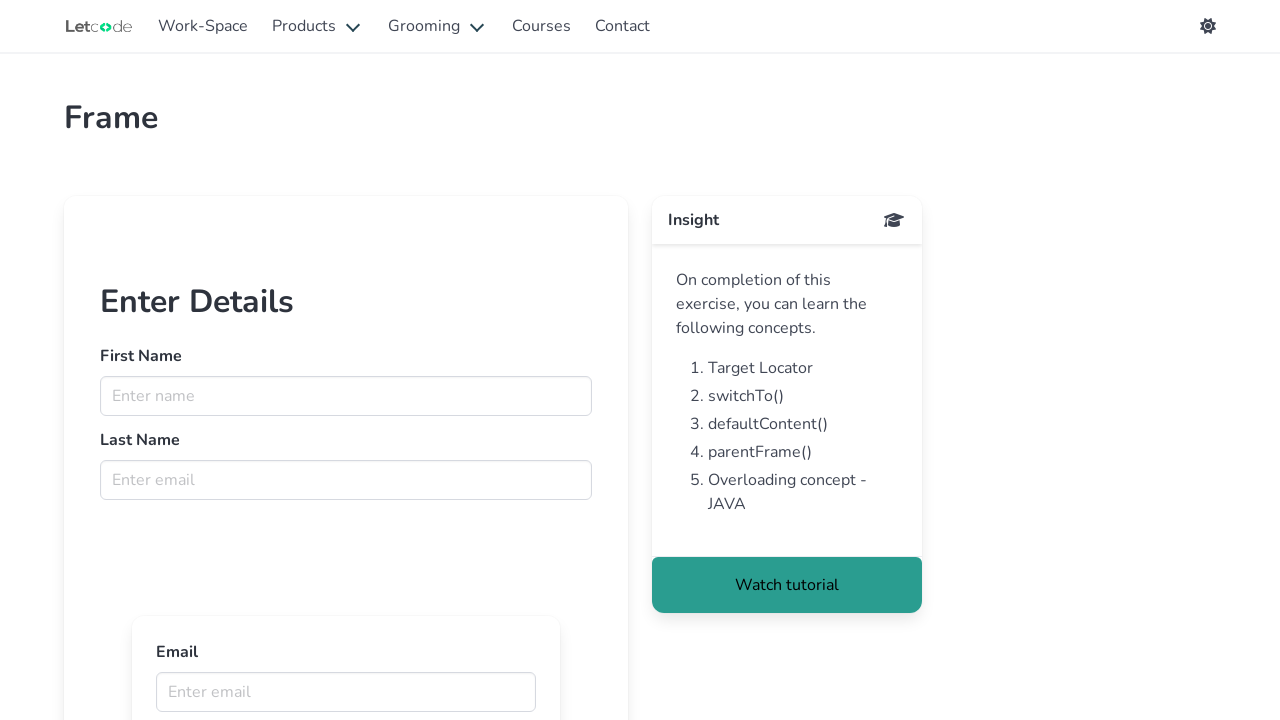

Filled first name field with 'Jay' in parent frame on #firstFr >> internal:control=enter-frame >> input[name='fname']
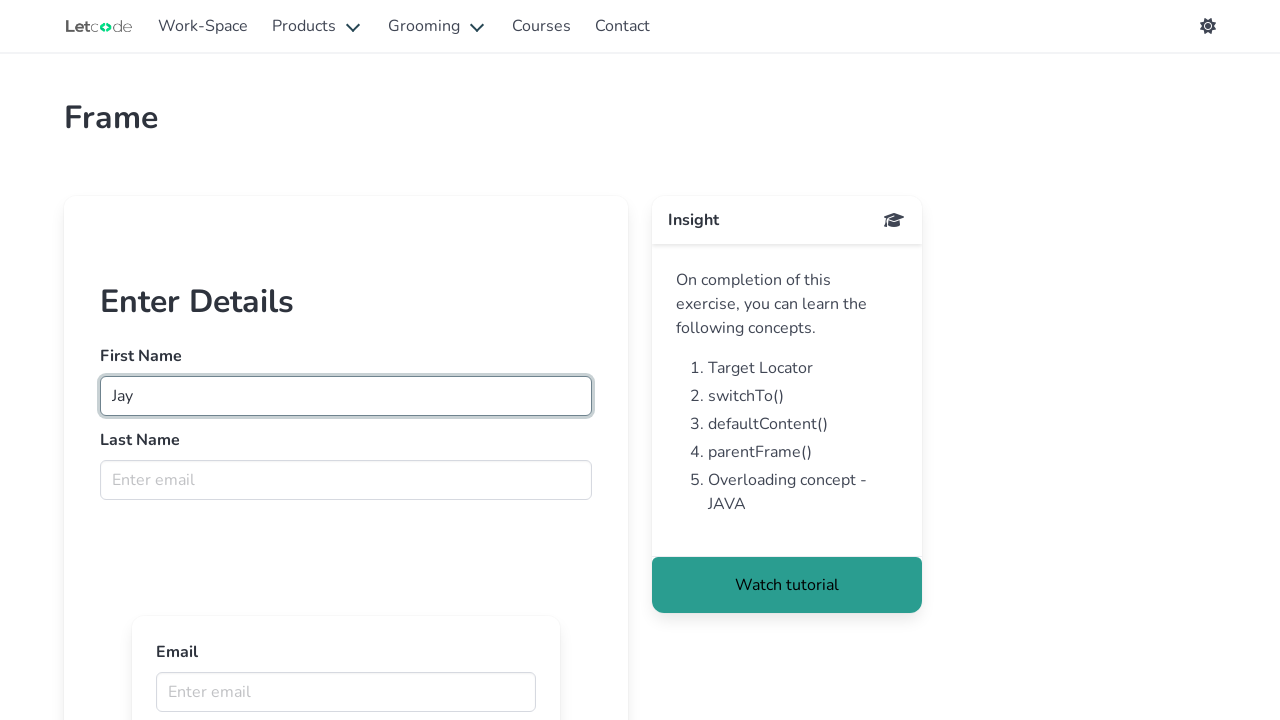

Filled last name field with 'A M' in parent frame on #firstFr >> internal:control=enter-frame >> input[name='lname']
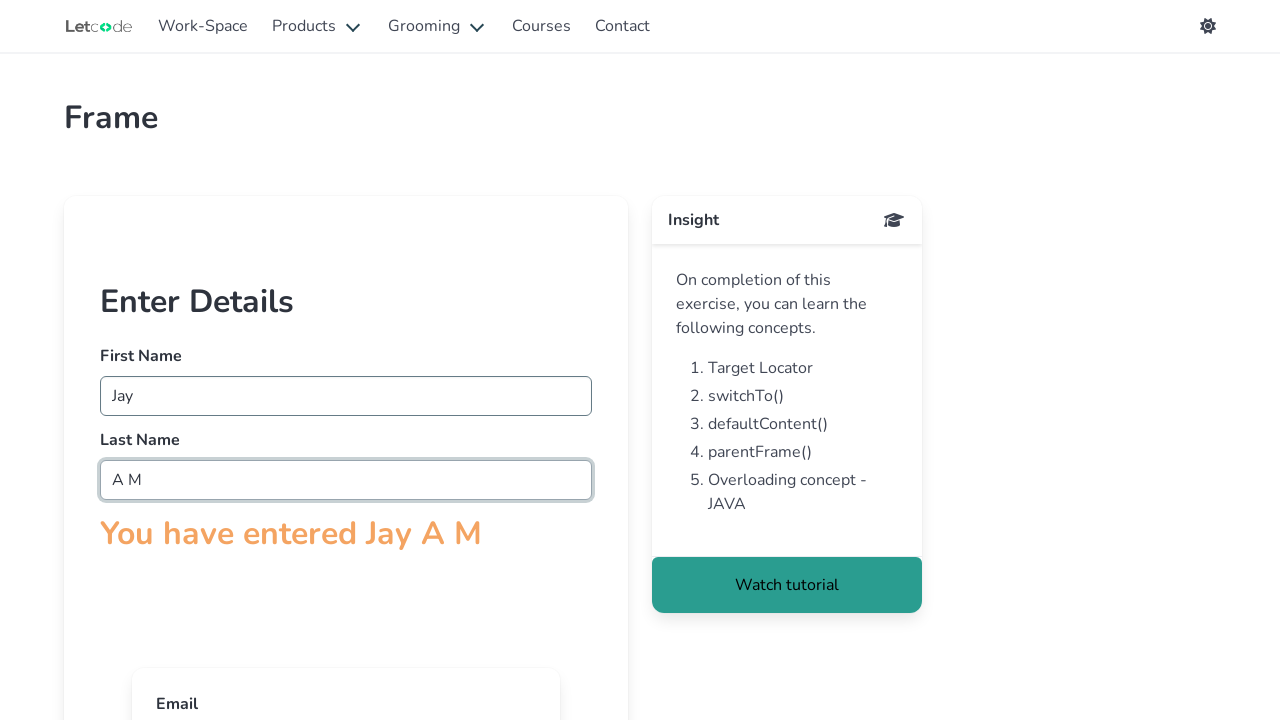

Located the nested inner iframe
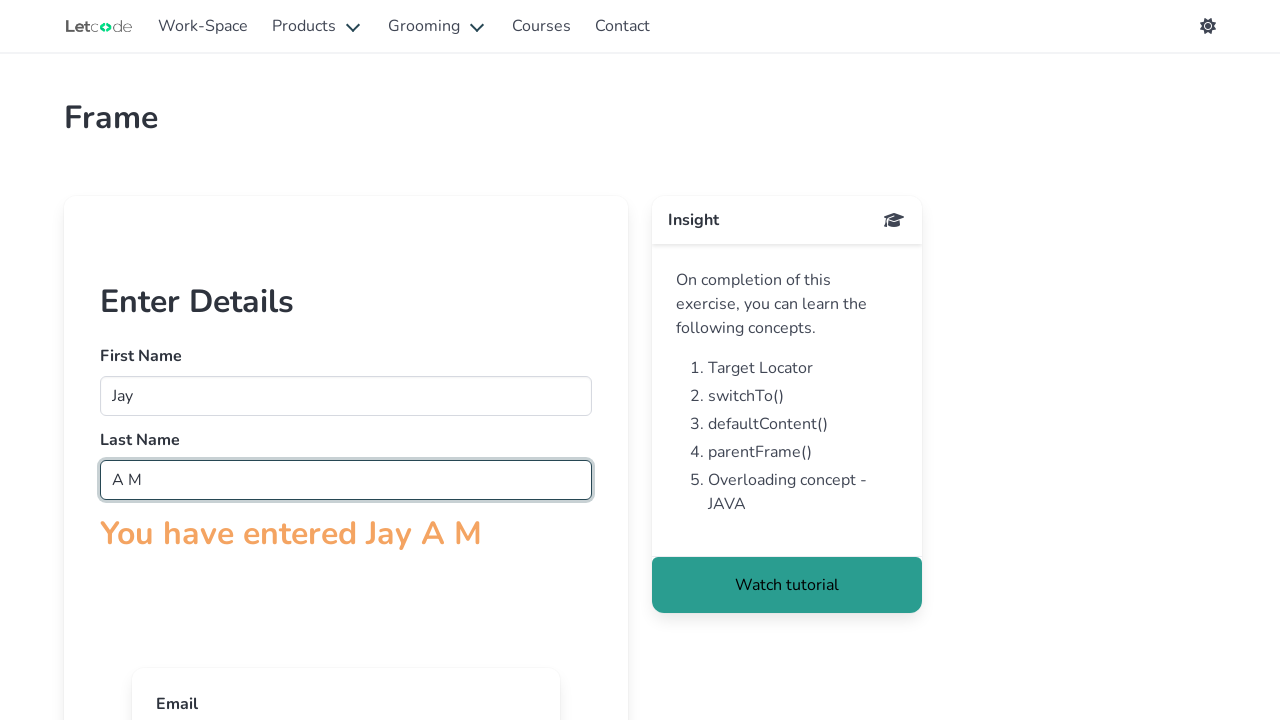

Filled email field with 'jay@gmail.com' in inner frame on #firstFr >> internal:control=enter-frame >> iframe[src='innerframe'] >> internal
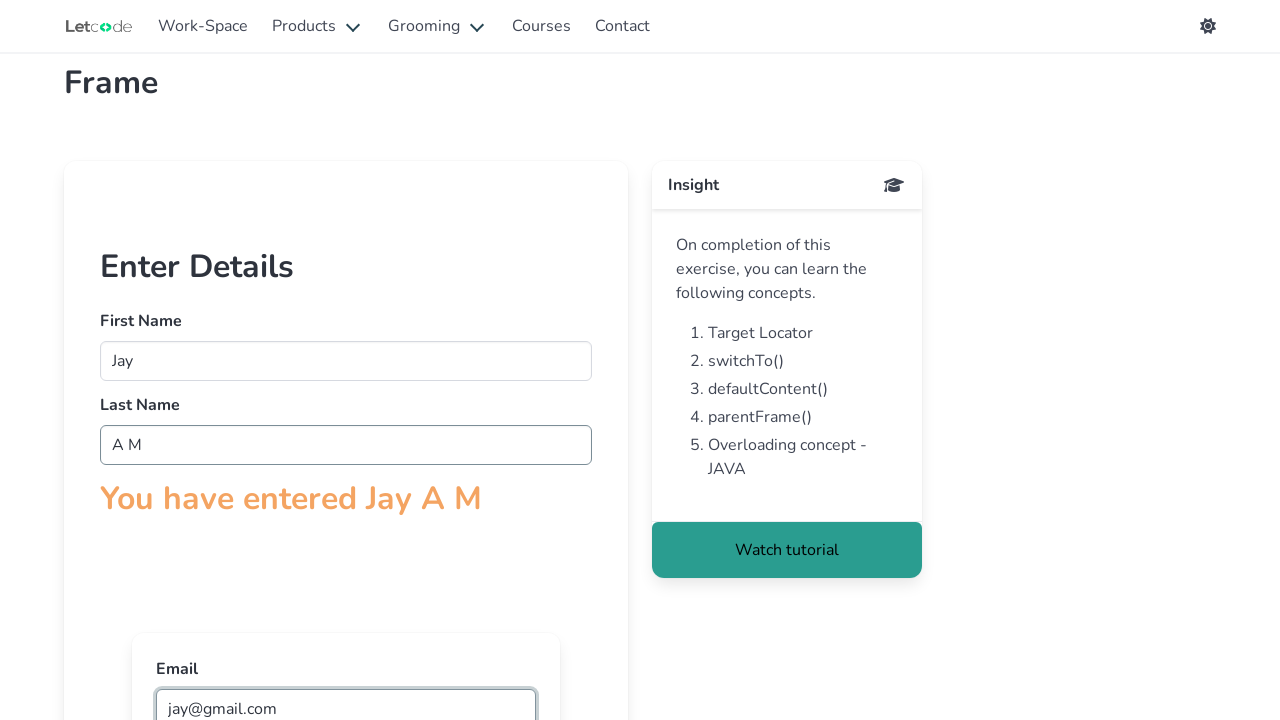

Updated first name field with 'letcode' in parent frame on #firstFr >> internal:control=enter-frame >> input[name='fname']
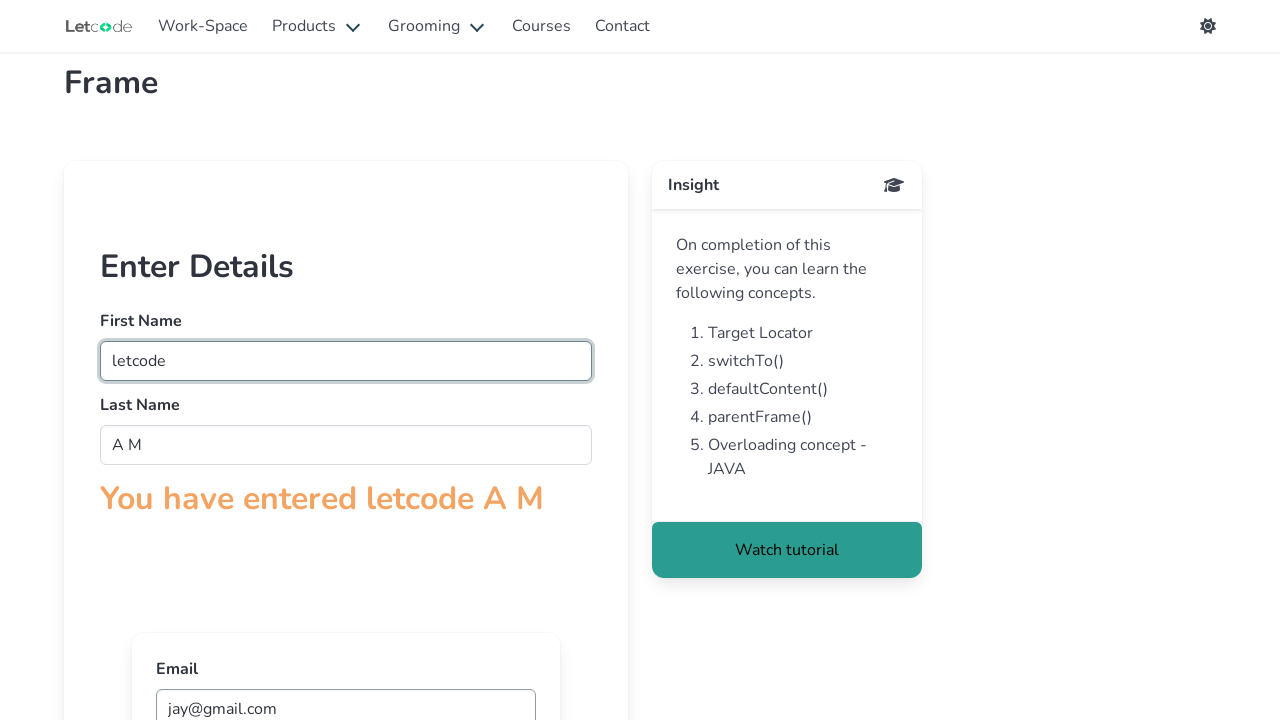

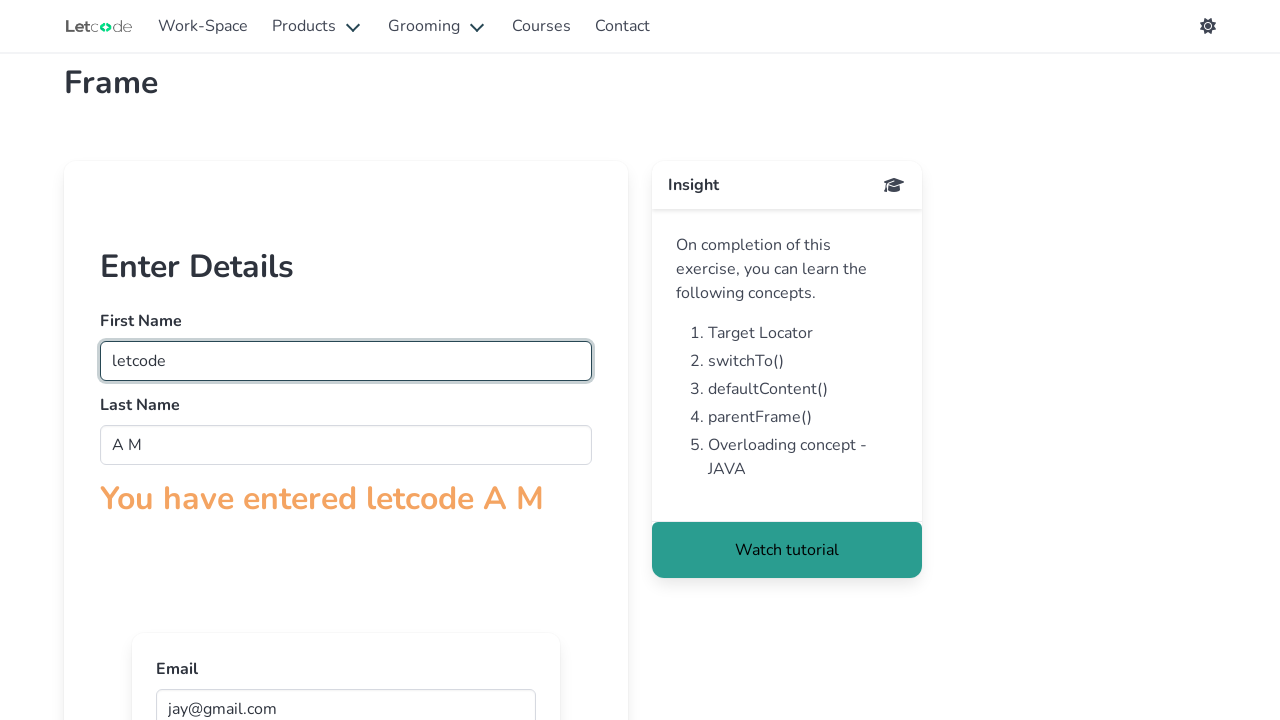